Tests JavaScript alert, confirm, and prompt dialogs by clicking buttons that trigger them, accepting the dialogs, and verifying the result text displayed on the page.

Starting URL: https://the-internet.herokuapp.com/javascript_alerts

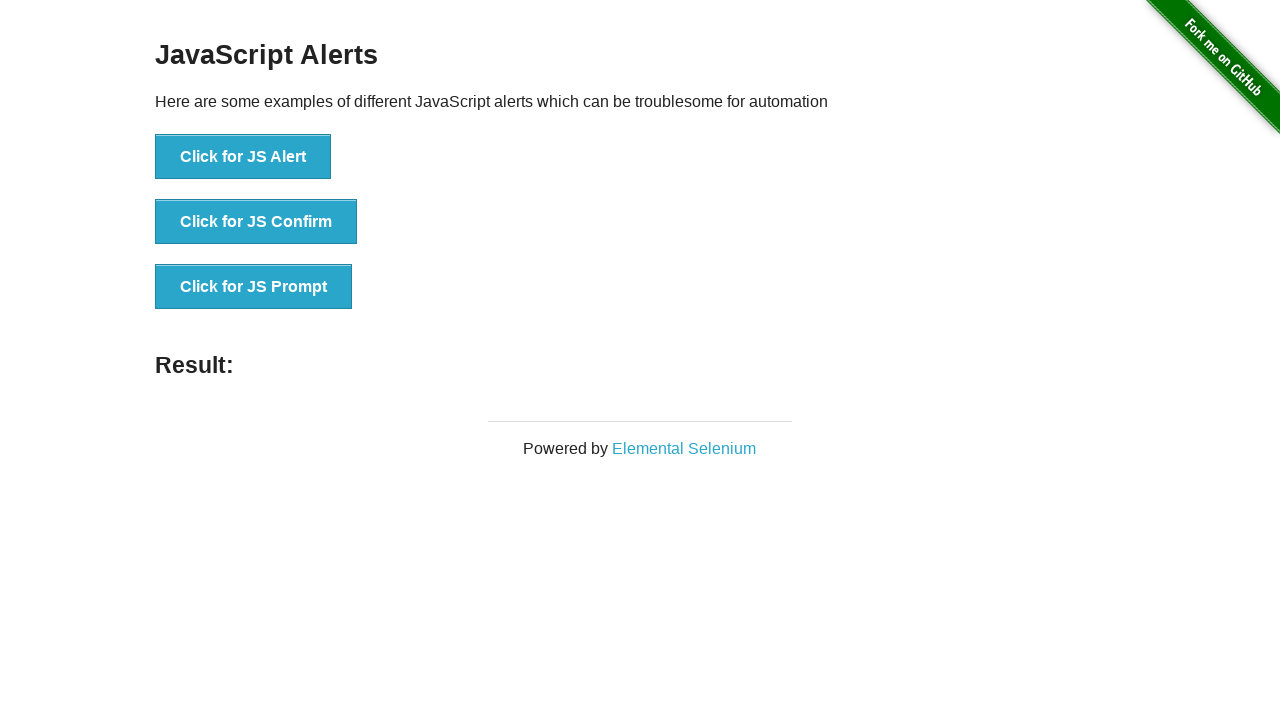

Evaluated JavaScript to click 'Click for JS Alert' button
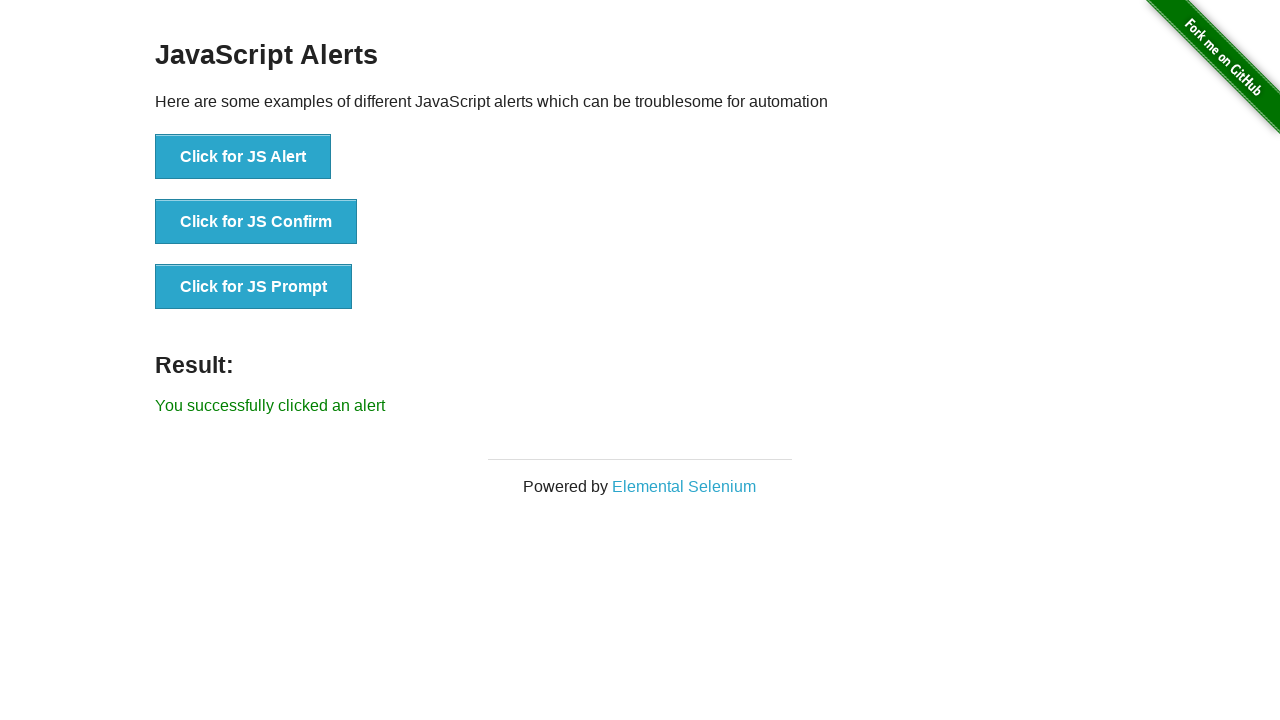

Set up dialog handler to accept alerts
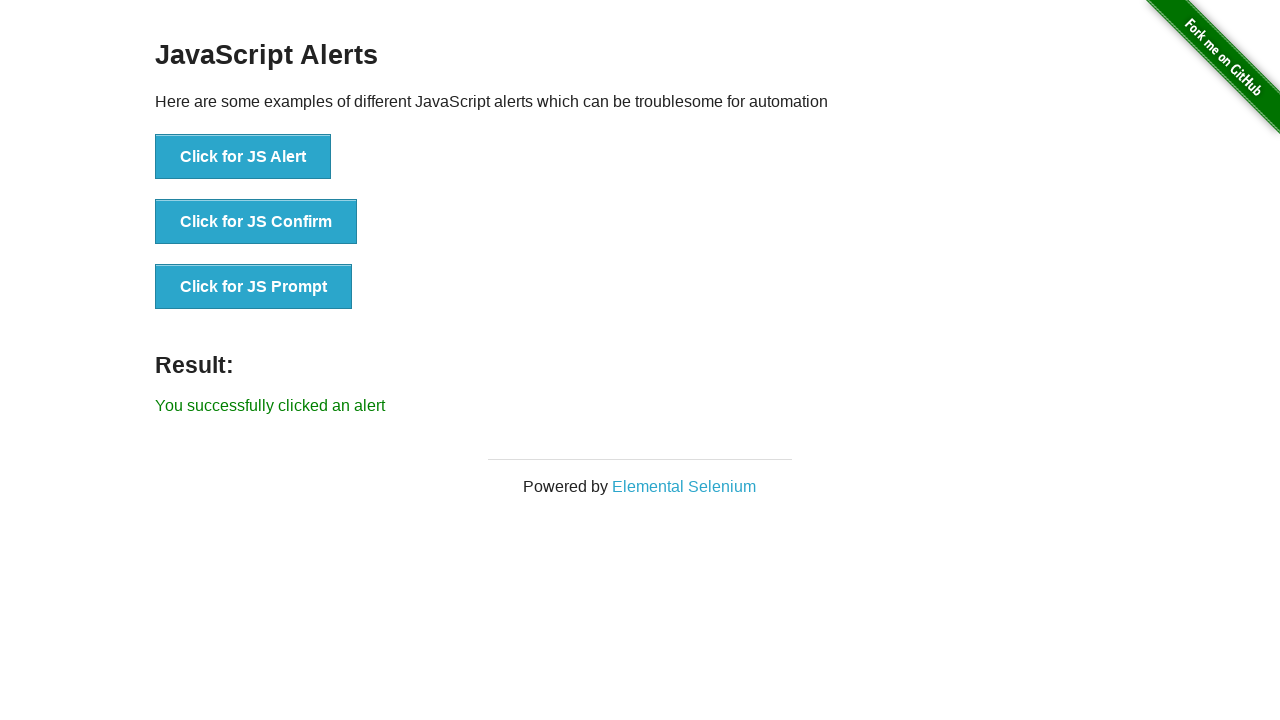

Waited for result element to appear after alert acceptance
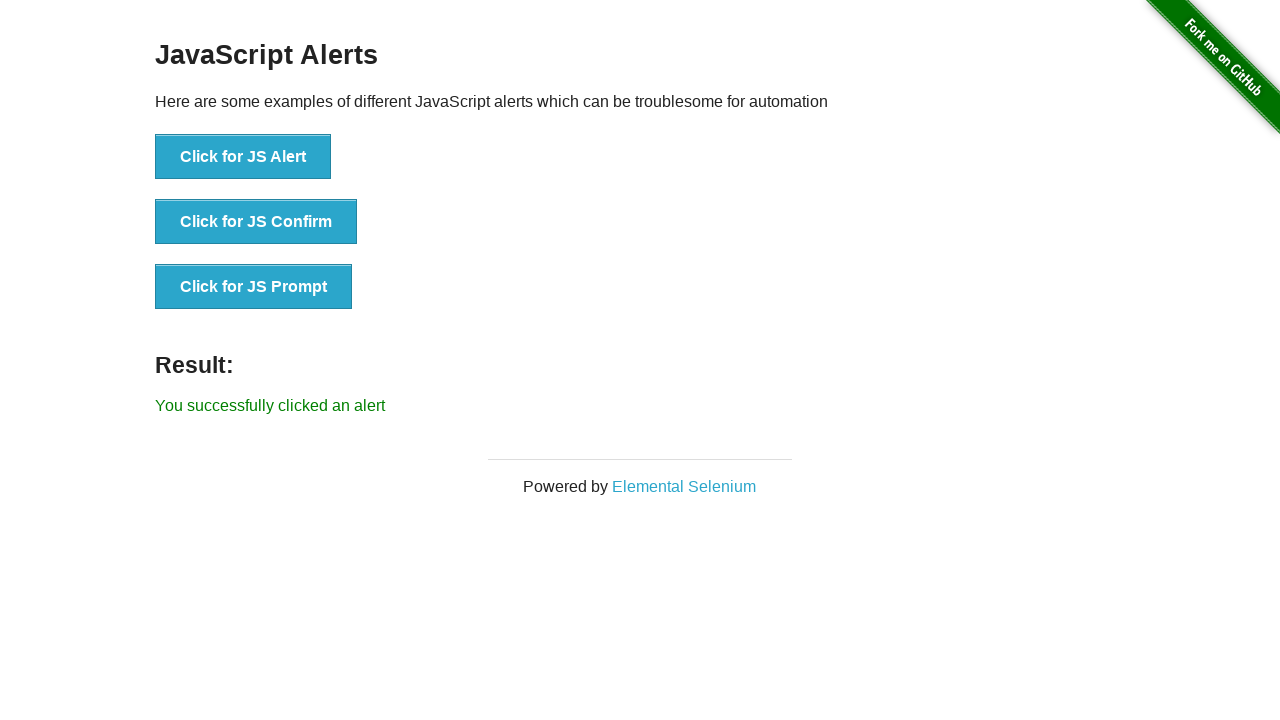

Retrieved result text from #result element
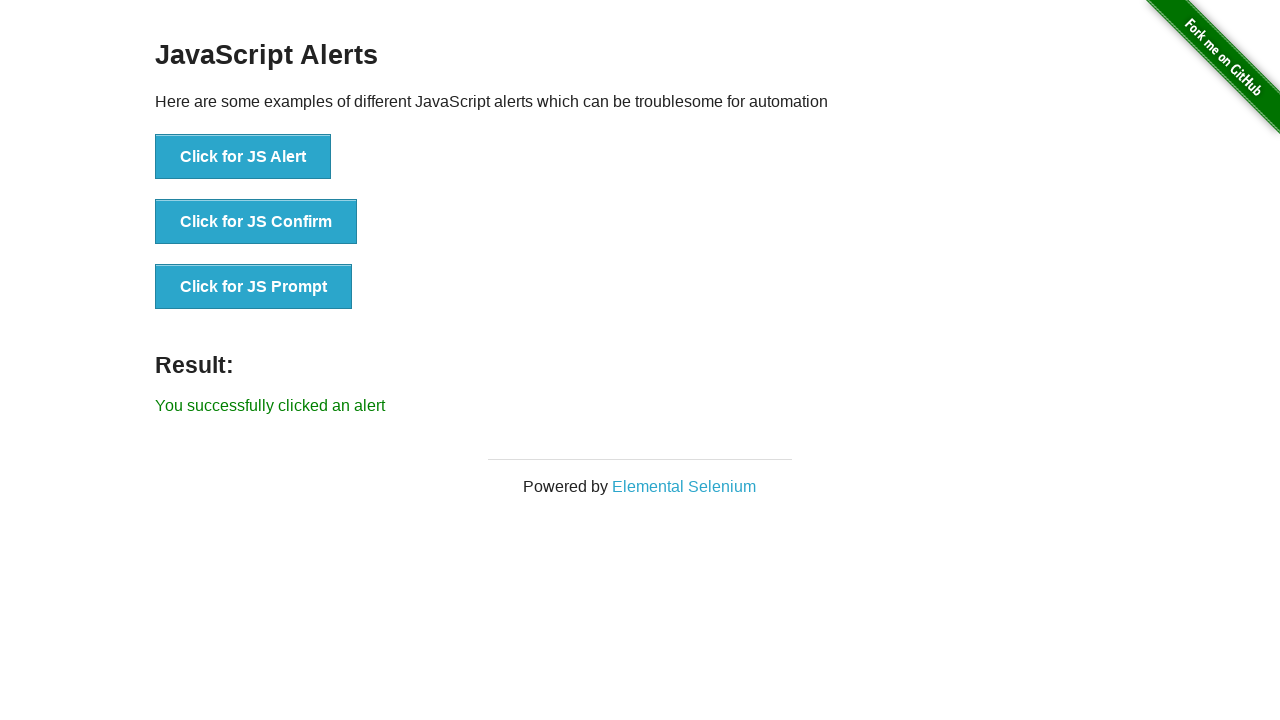

Verified alert result text matches expected message
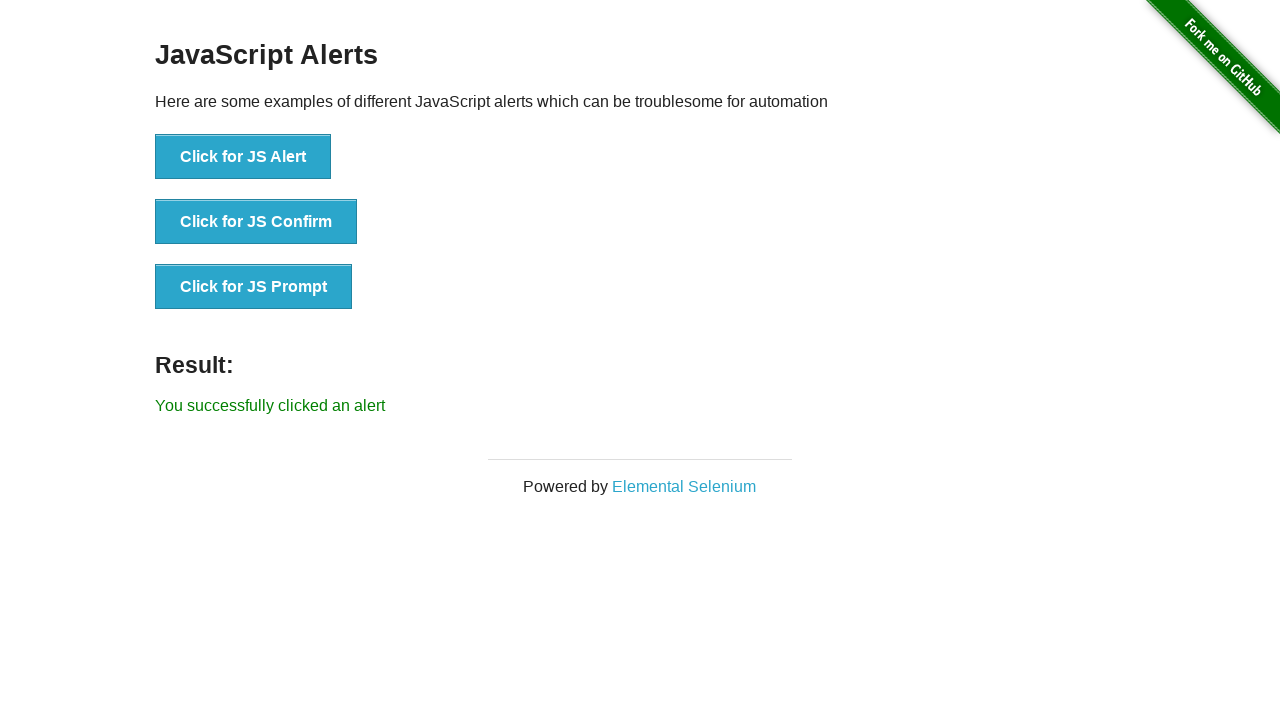

Evaluated JavaScript to click 'Click for JS Confirm' button
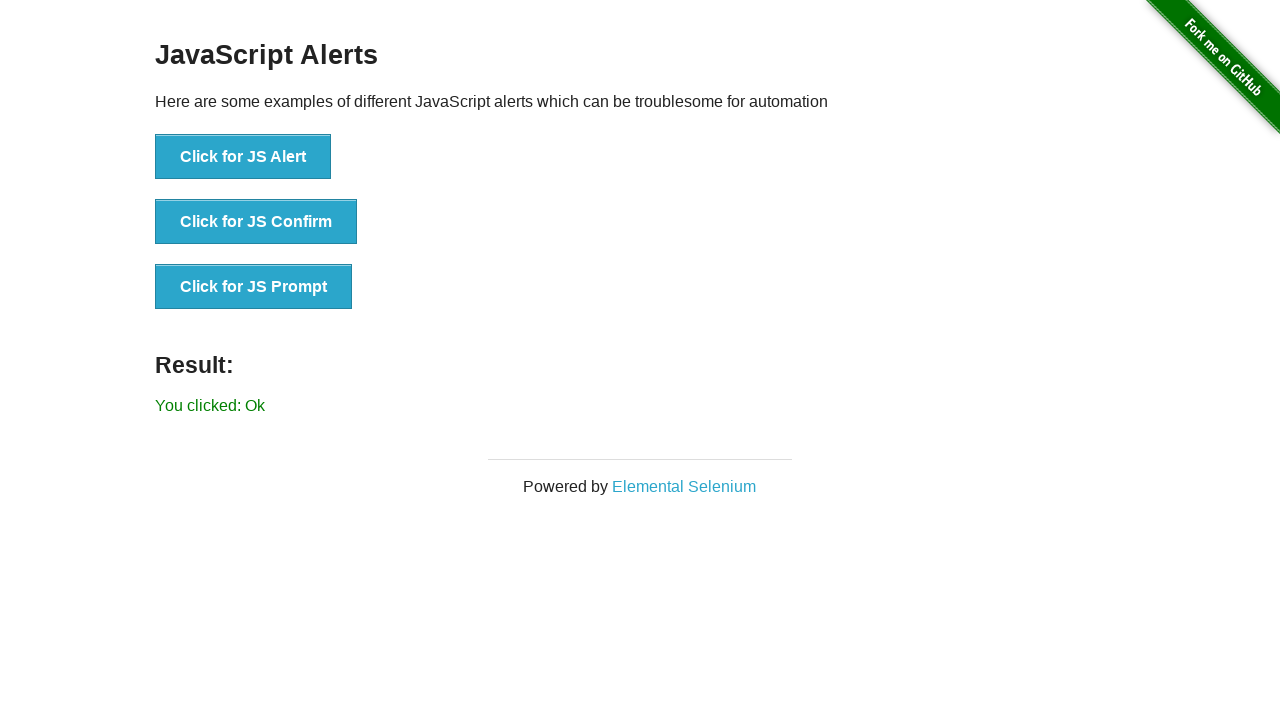

Waited 500ms for result text to update after confirm dialog
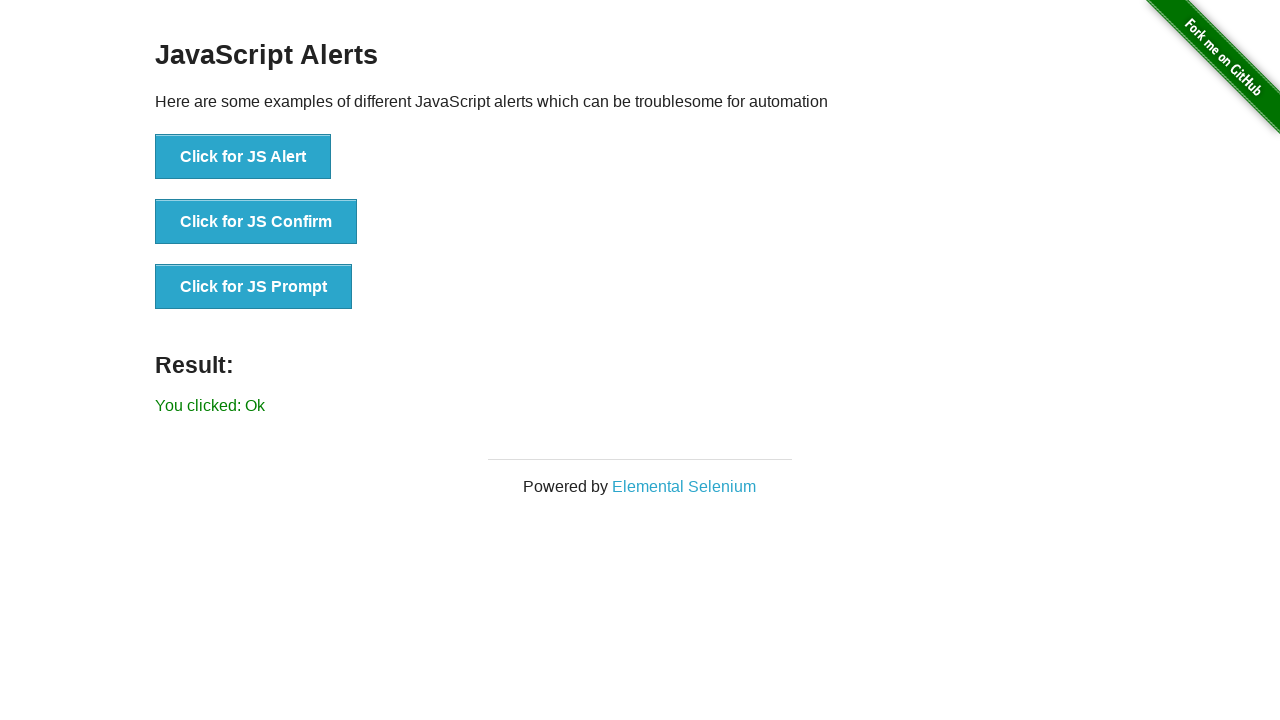

Retrieved result text from #result element after confirm
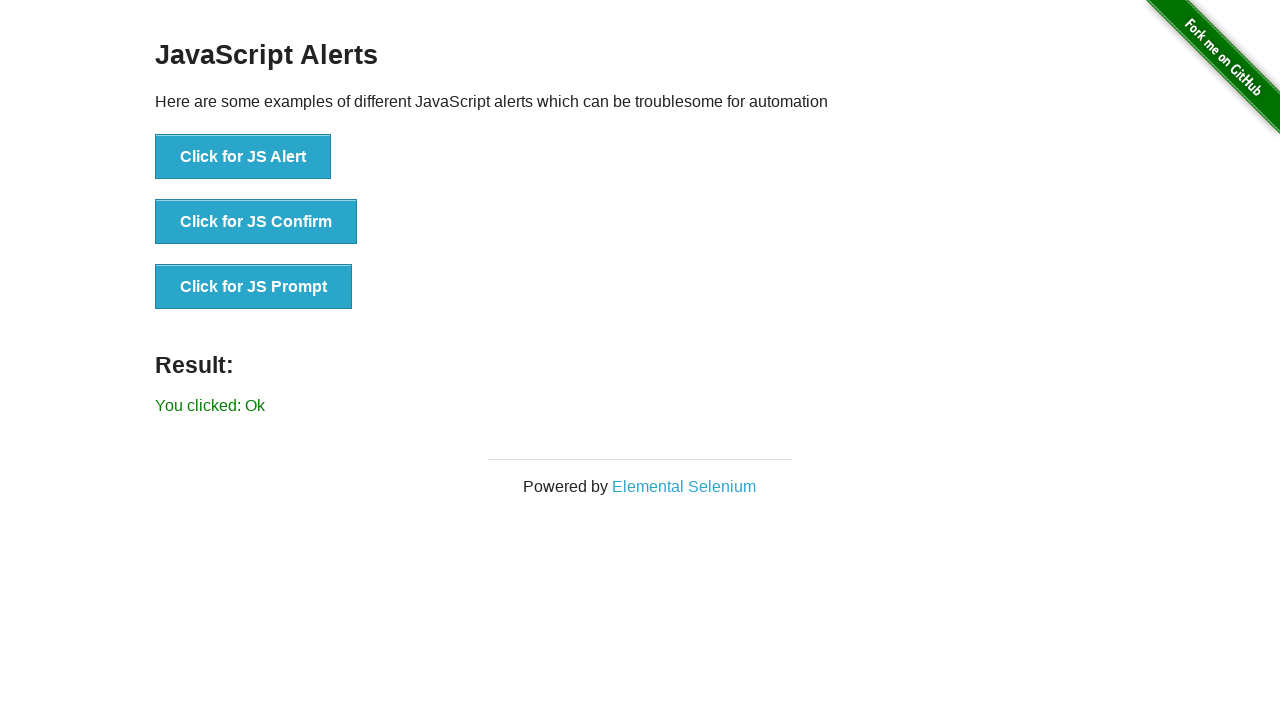

Verified confirm result text matches expected message
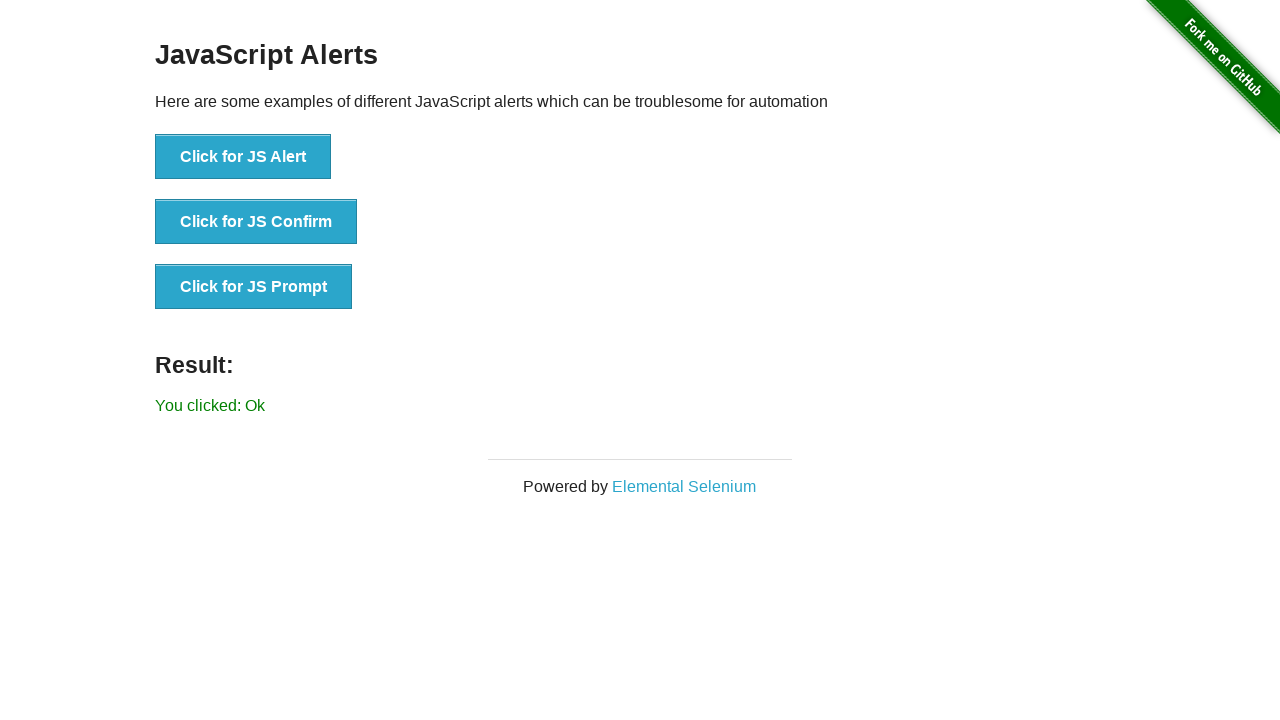

Overrode window.prompt to automatically return 'done'
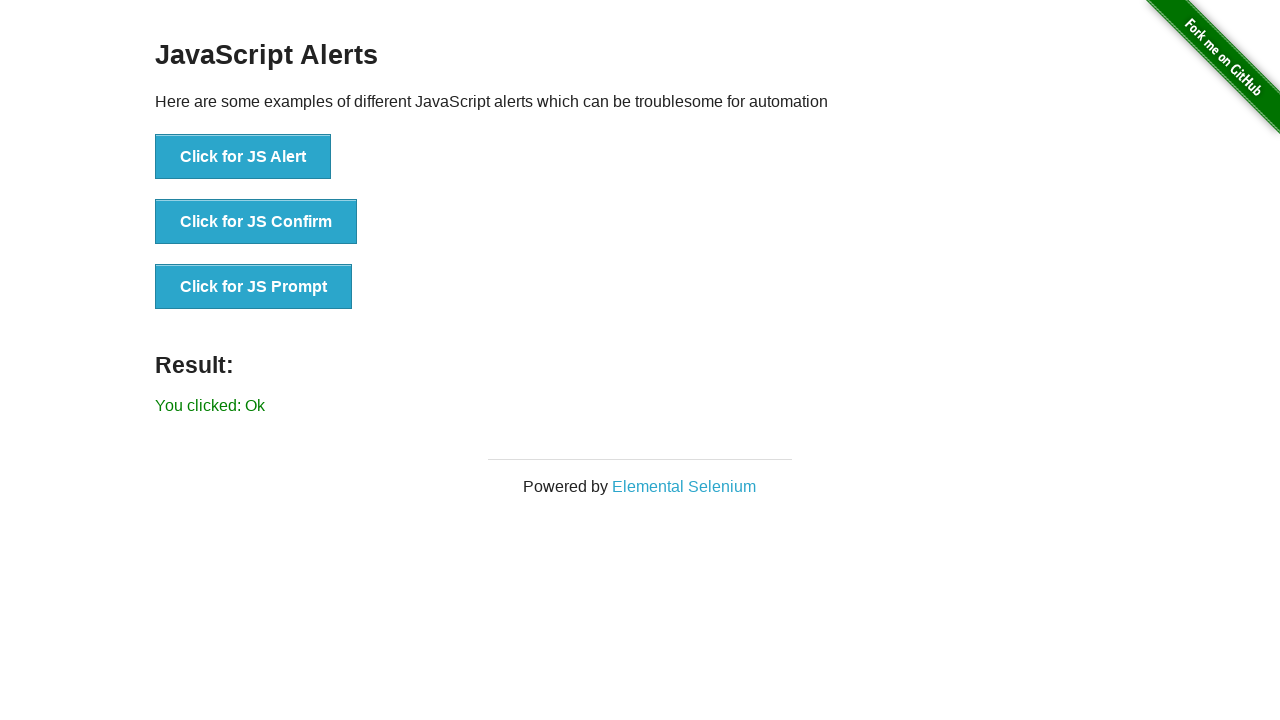

Evaluated JavaScript to click 'Click for JS Prompt' button
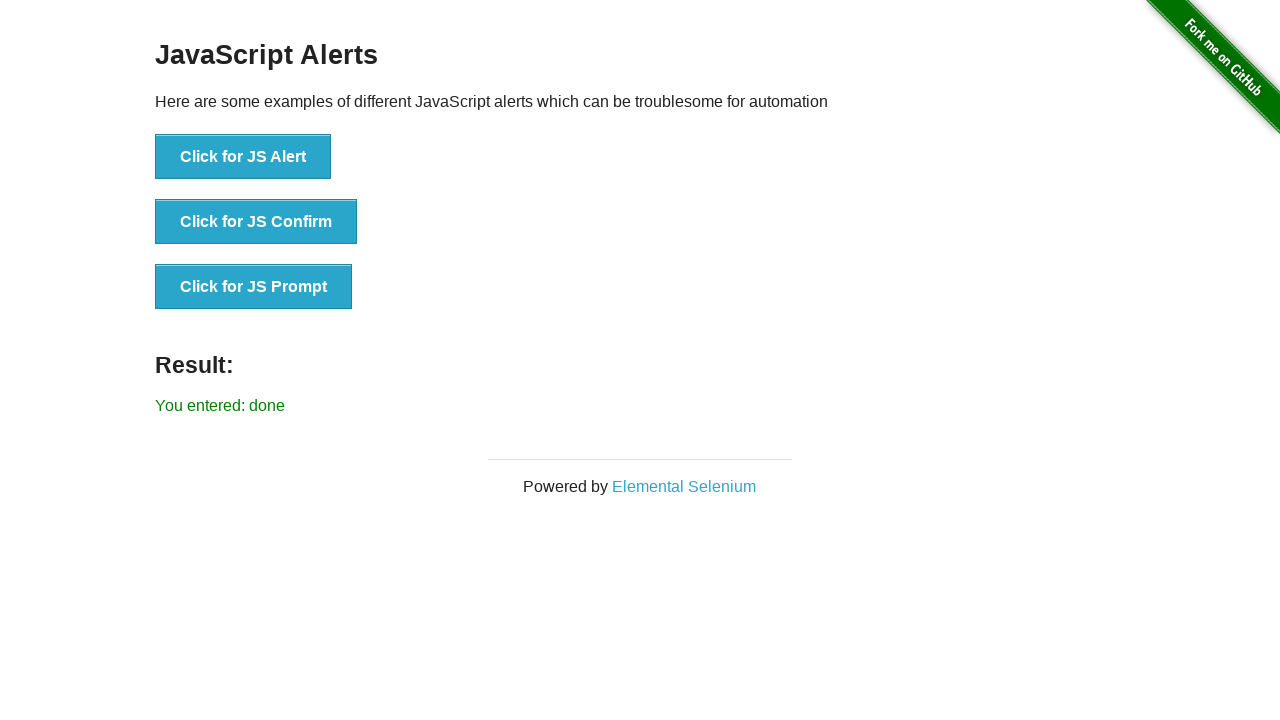

Retrieved result text from #result element after prompt
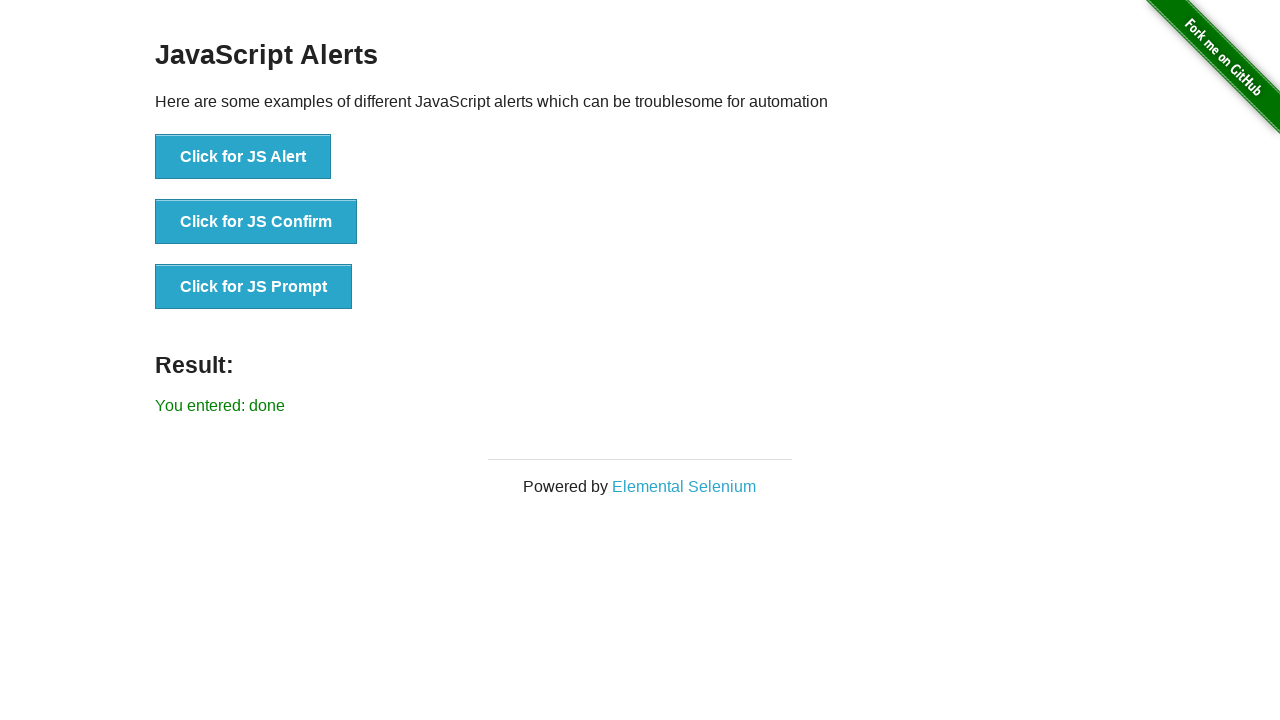

Verified prompt result text matches expected message
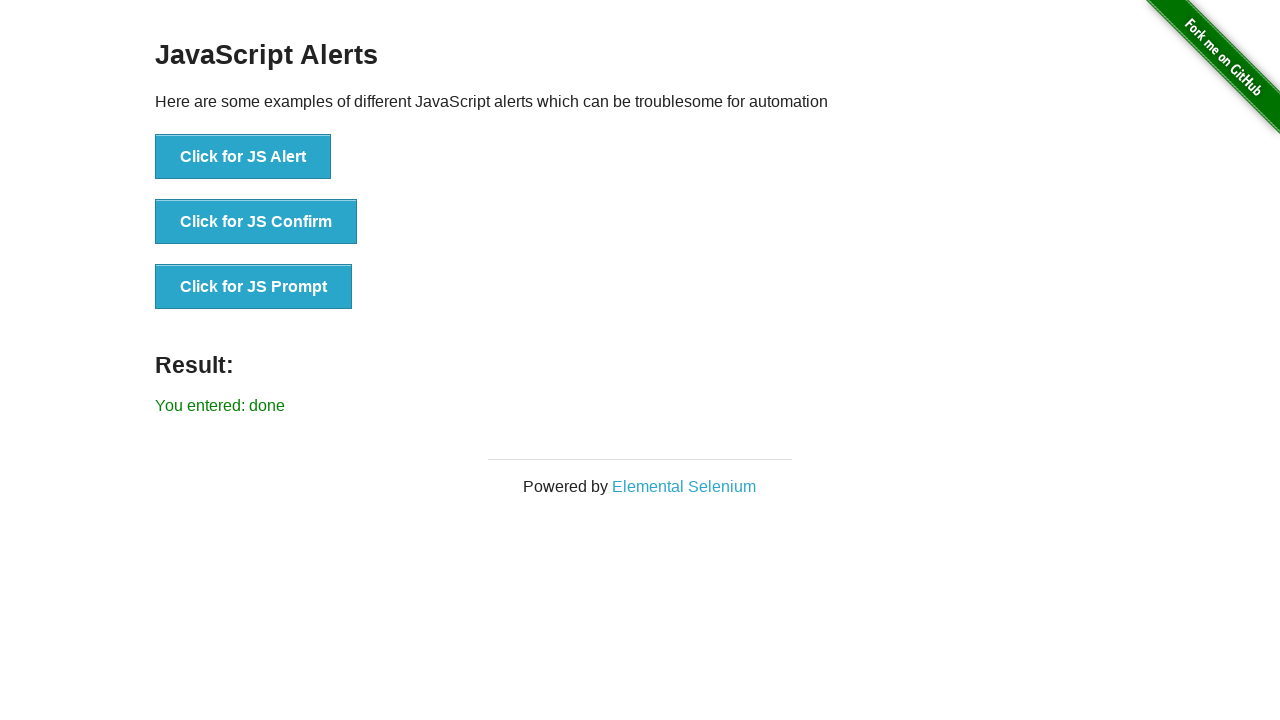

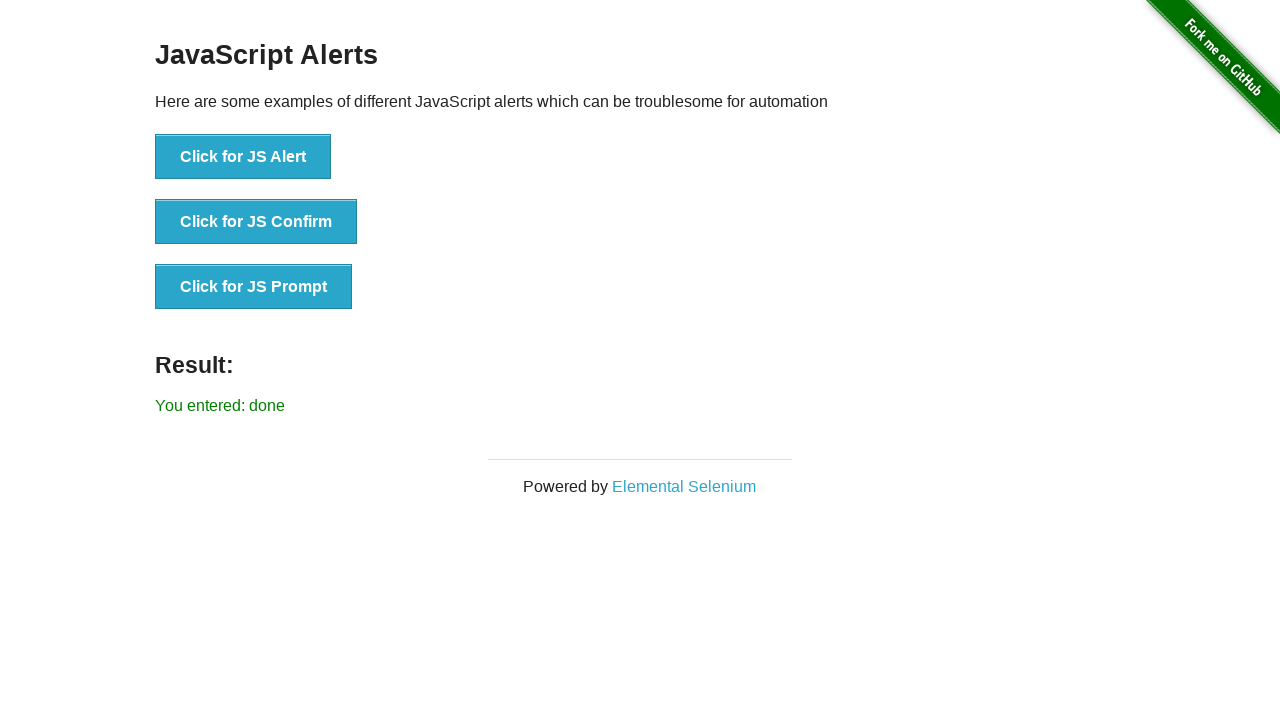